Tests editing a task while viewing the Active filter - adds an active task, filters to Active, double-clicks to edit, changes text, and confirms the edit.

Starting URL: https://todomvc4tasj.herokuapp.com/

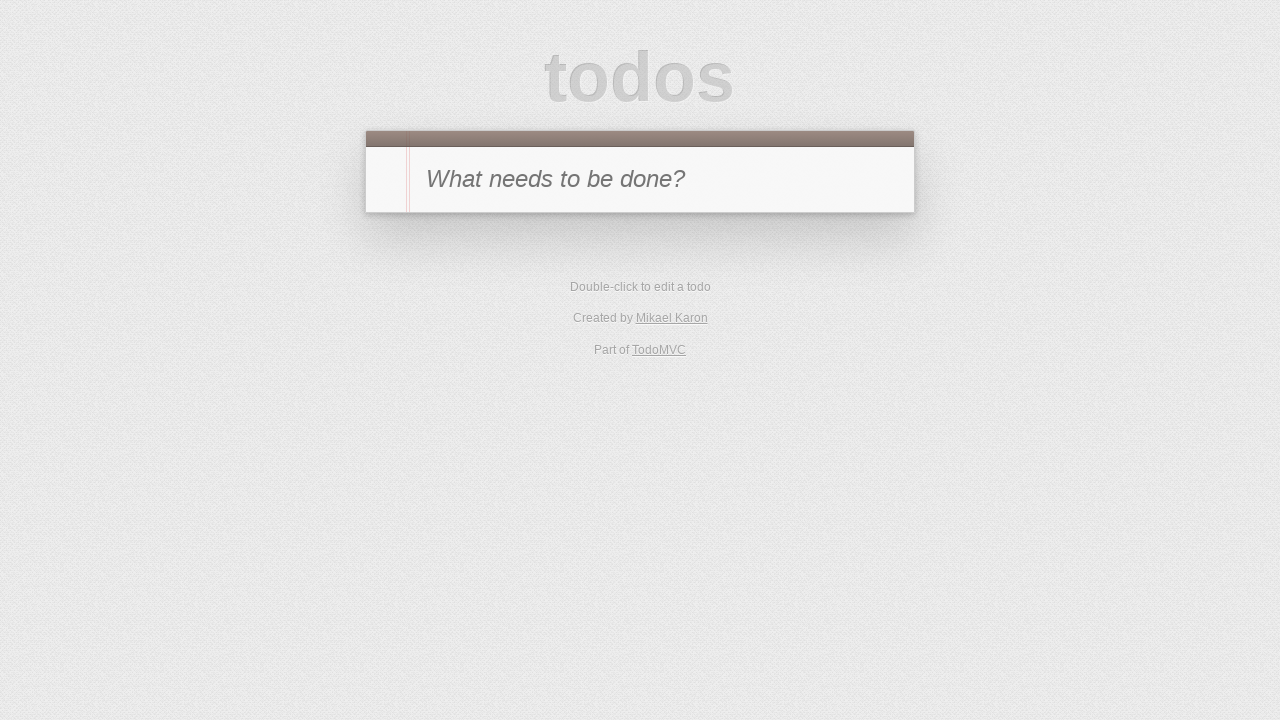

Filled new task input with '1' on #new-todo
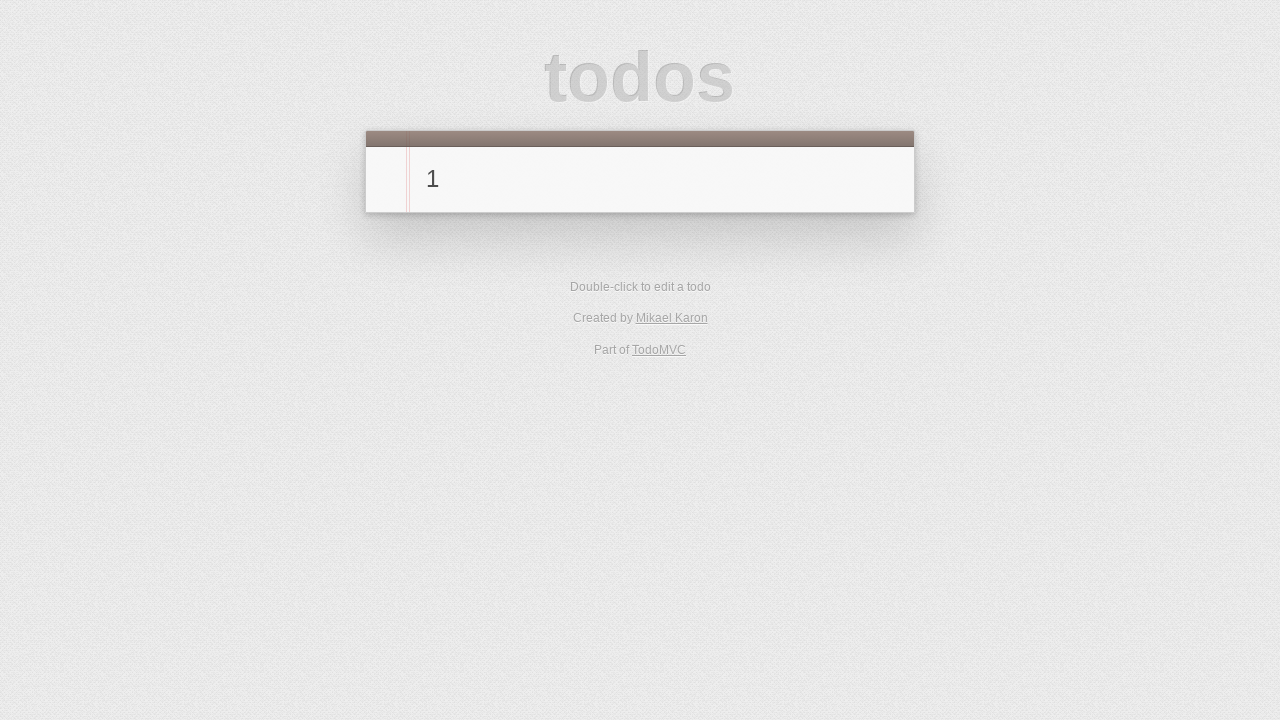

Pressed Enter to add task '1' on #new-todo
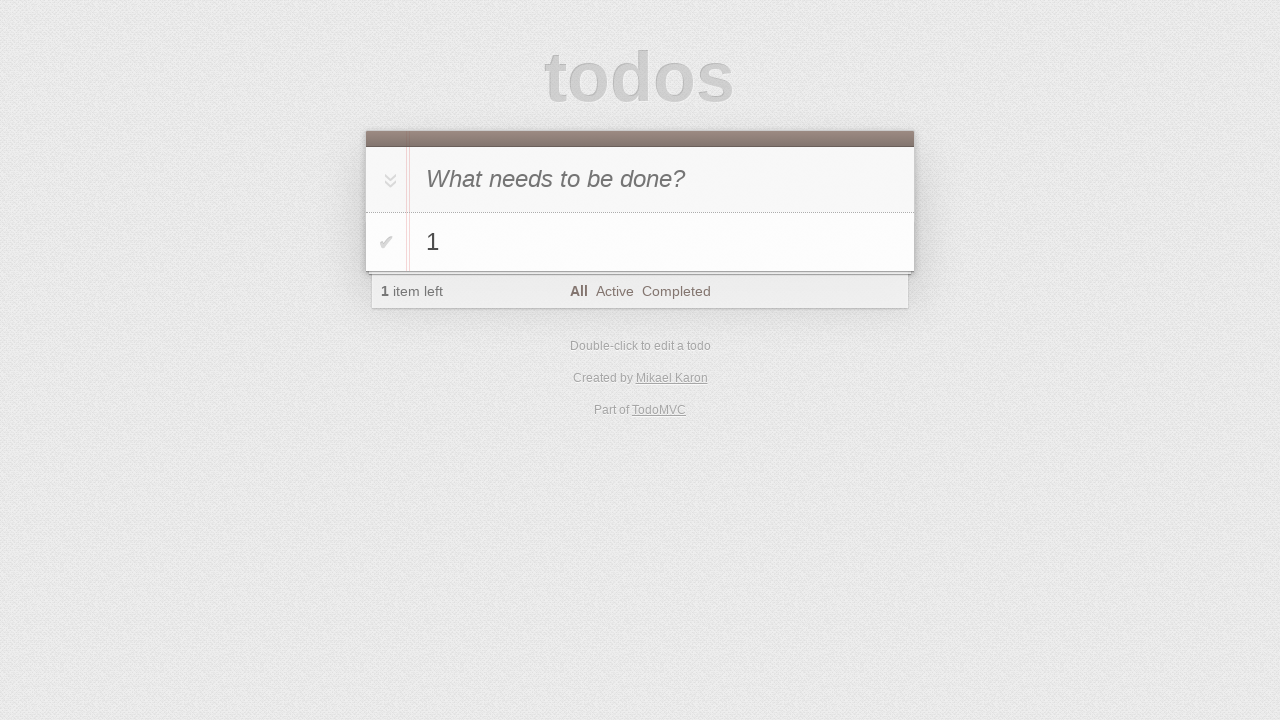

Clicked Active filter to view active tasks at (614, 291) on text=Active
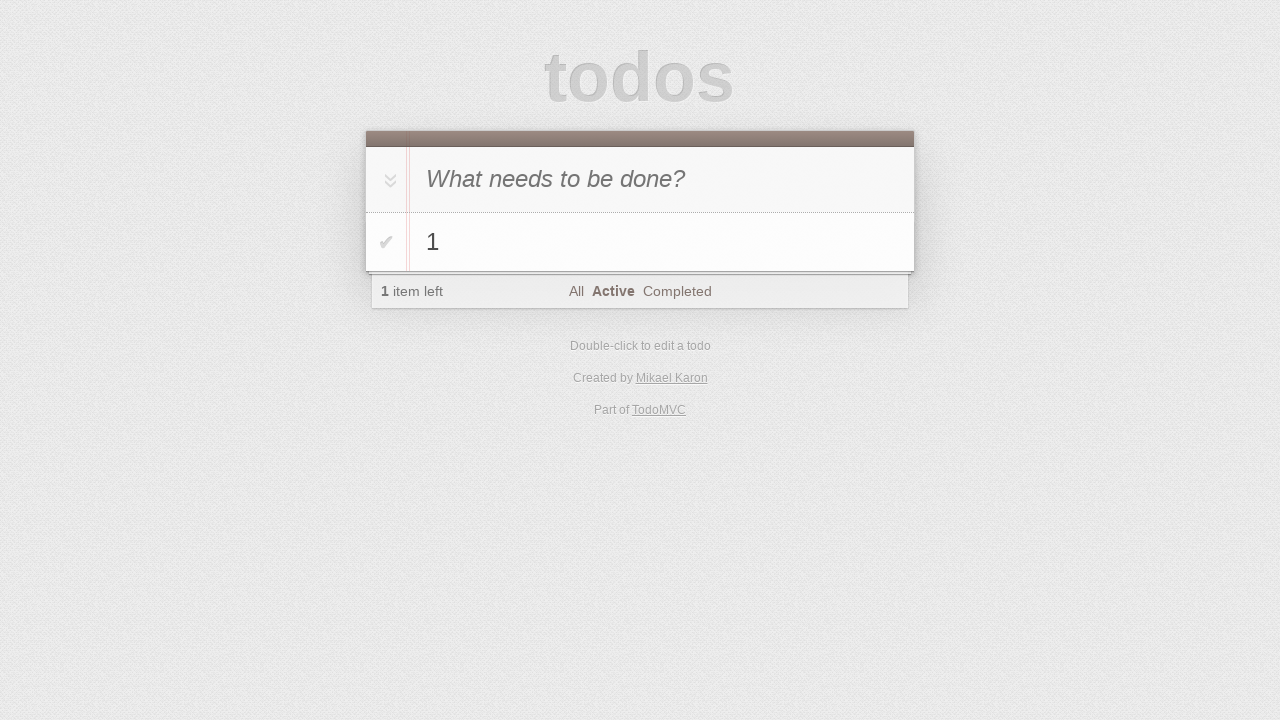

Double-clicked task '1' to enter edit mode at (640, 242) on #todo-list li:has-text('1')
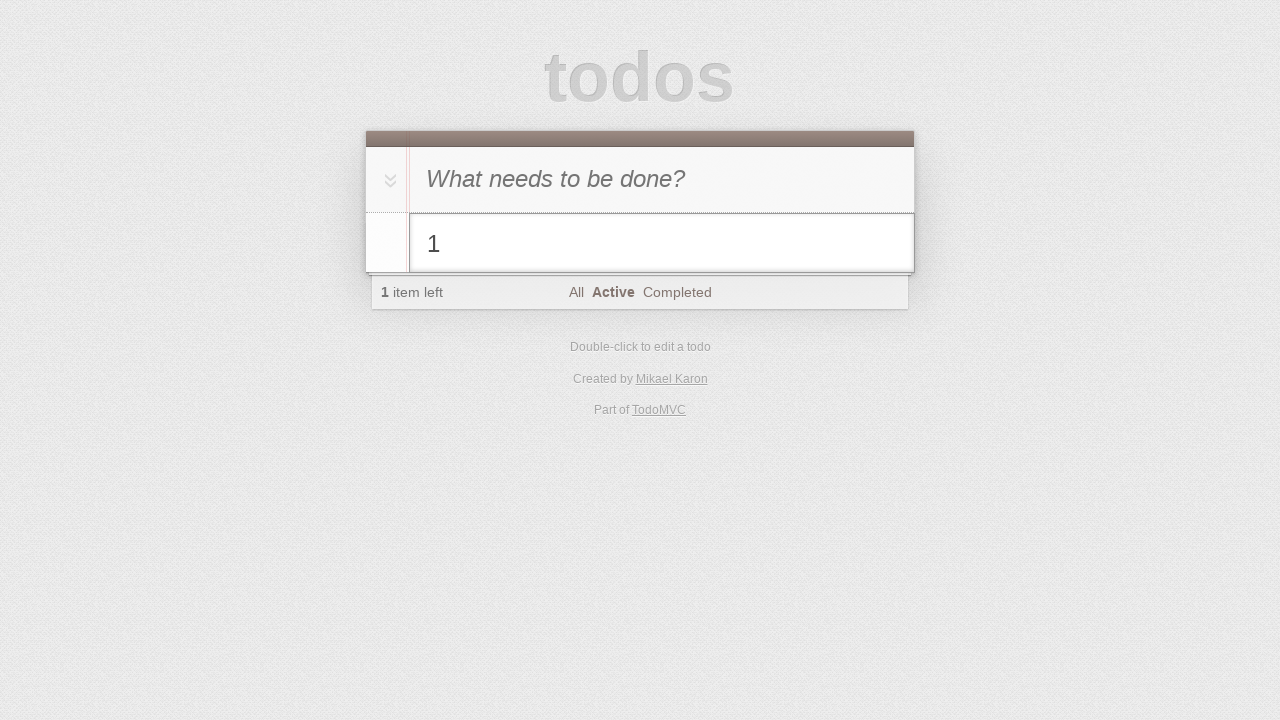

Changed task text to '1 edited' on #todo-list li.editing .edit
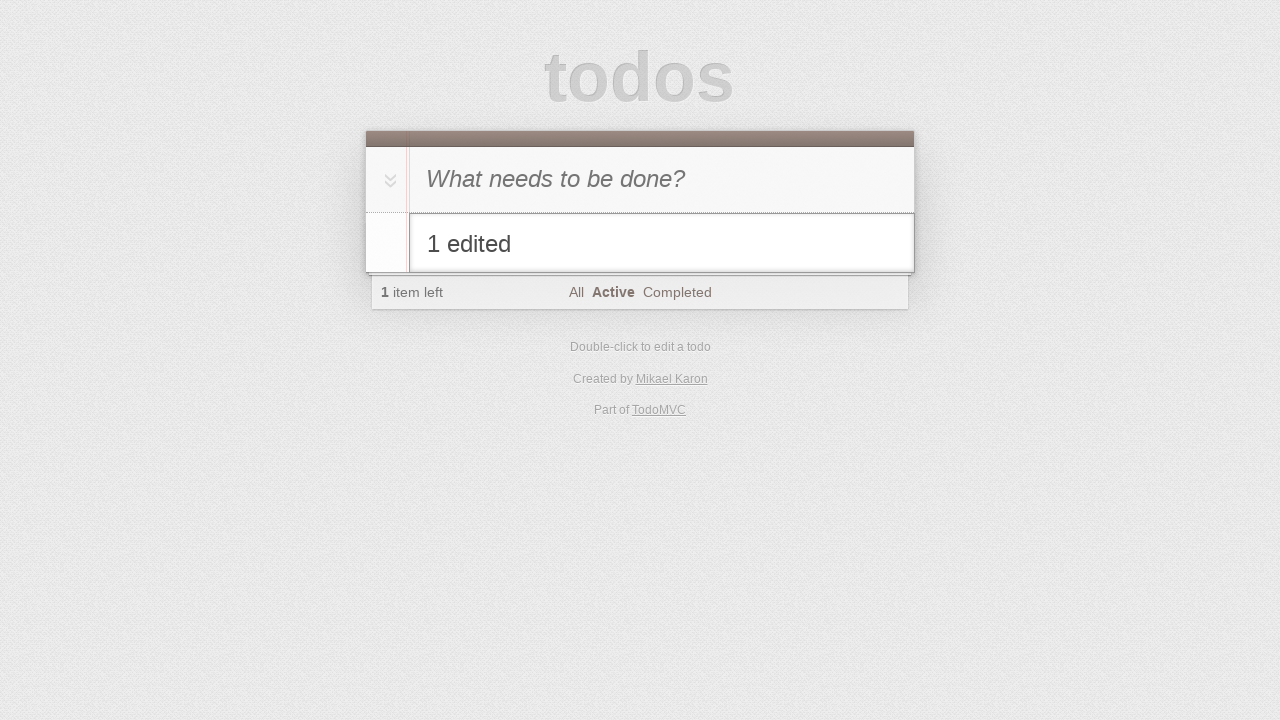

Pressed Enter to confirm edit on #todo-list li.editing .edit
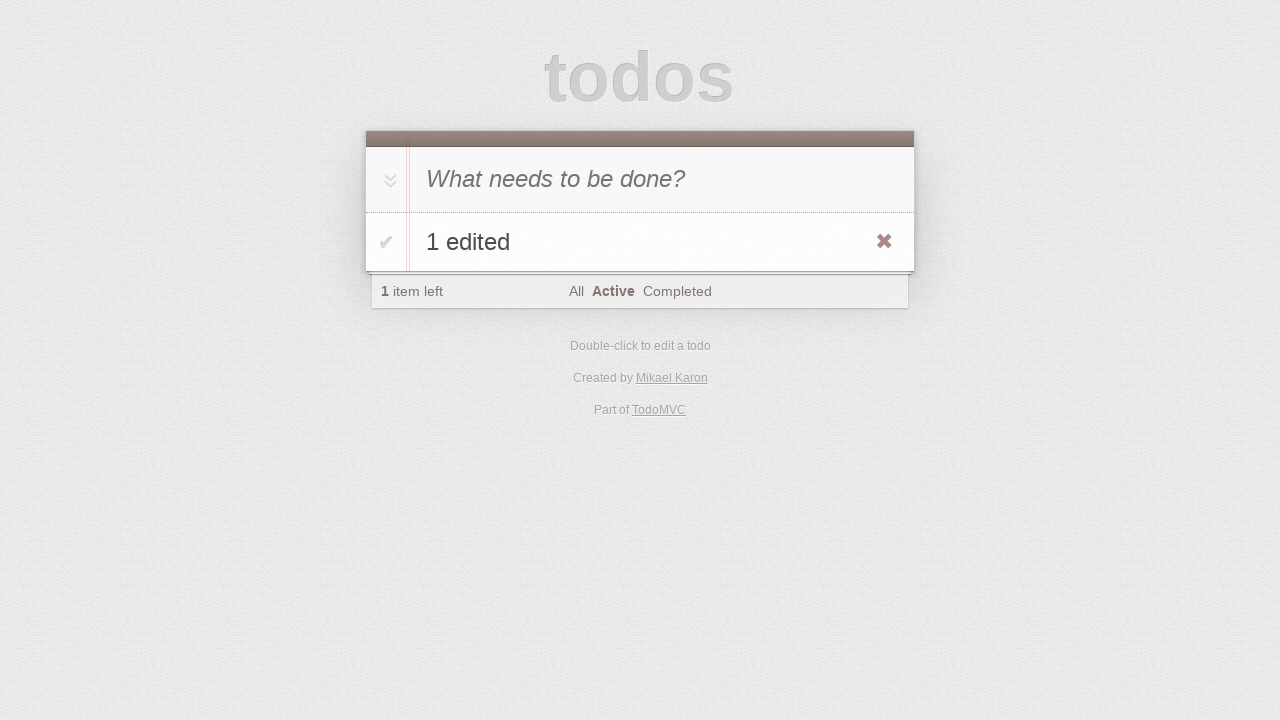

Verified edited task '1 edited' is visible in the list
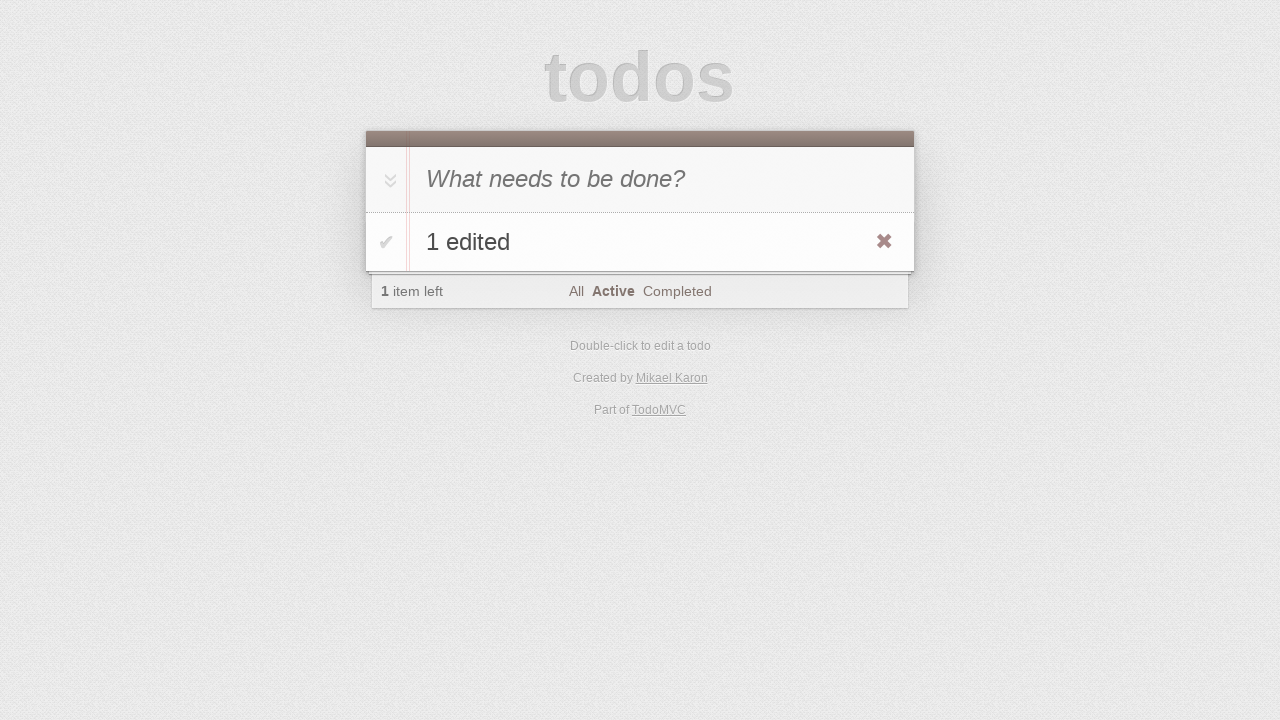

Verified items left count shows '1'
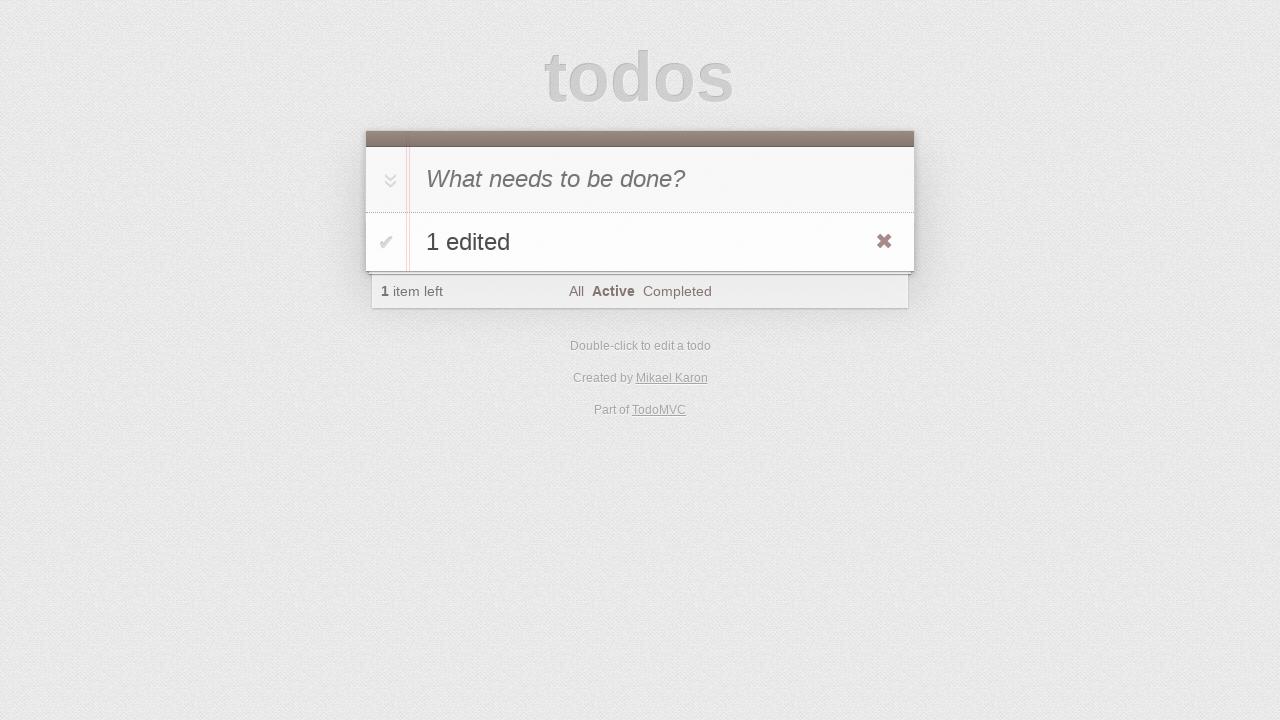

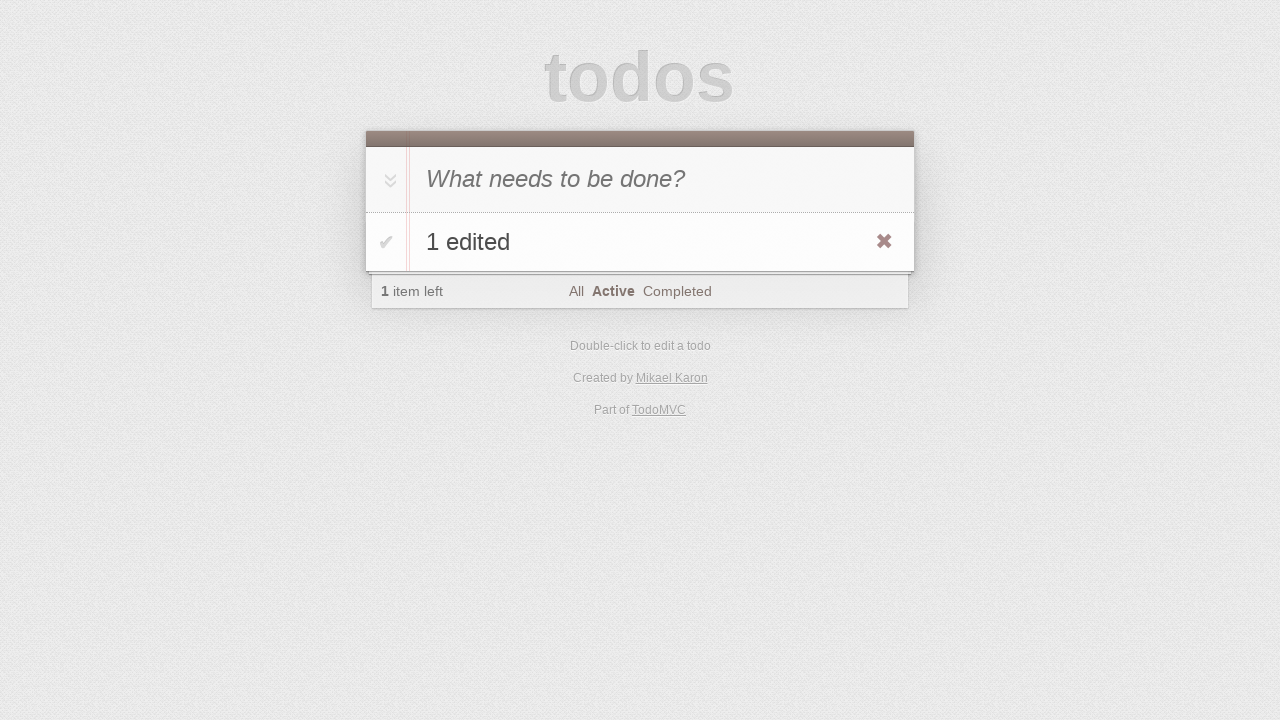